Tests navigation on the CURA Healthcare demo site by clicking the "Make Appointment" button using different element location strategies, specifically using tag name to find and click anchor elements.

Starting URL: https://katalon-demo-cura.herokuapp.com/

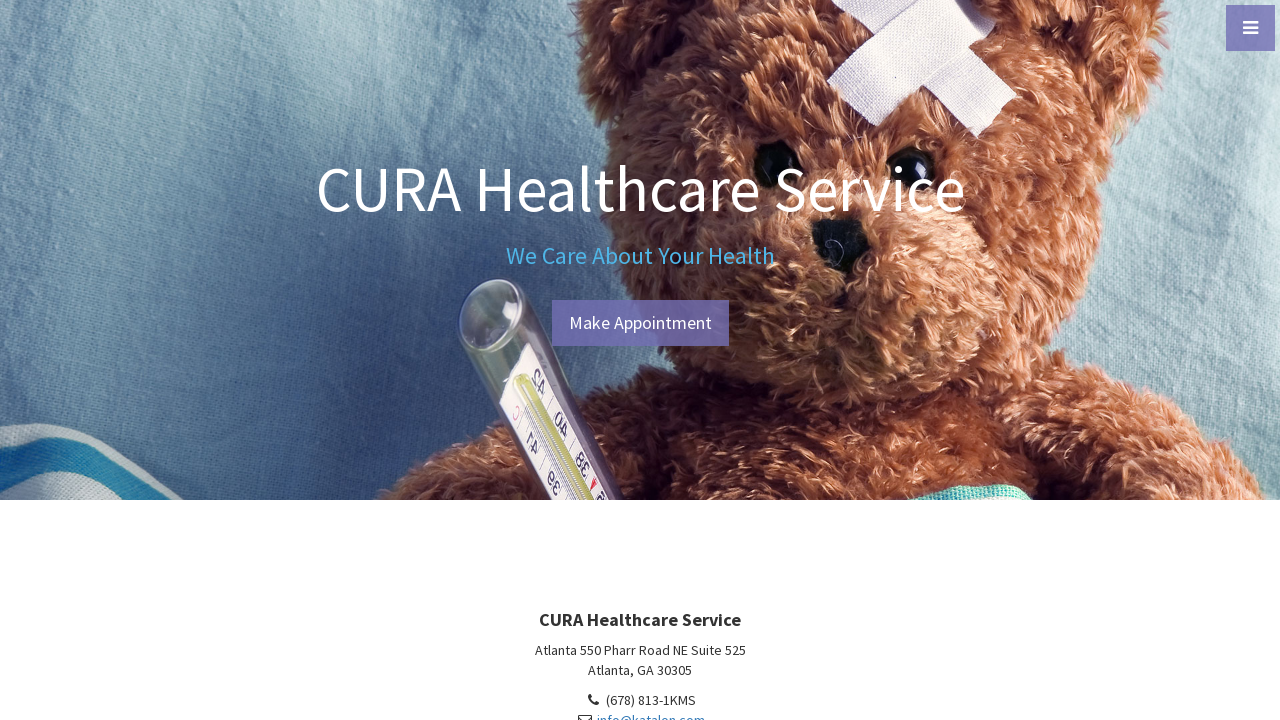

Clicked the Make Appointment button by ID at (640, 323) on #btn-make-appointment
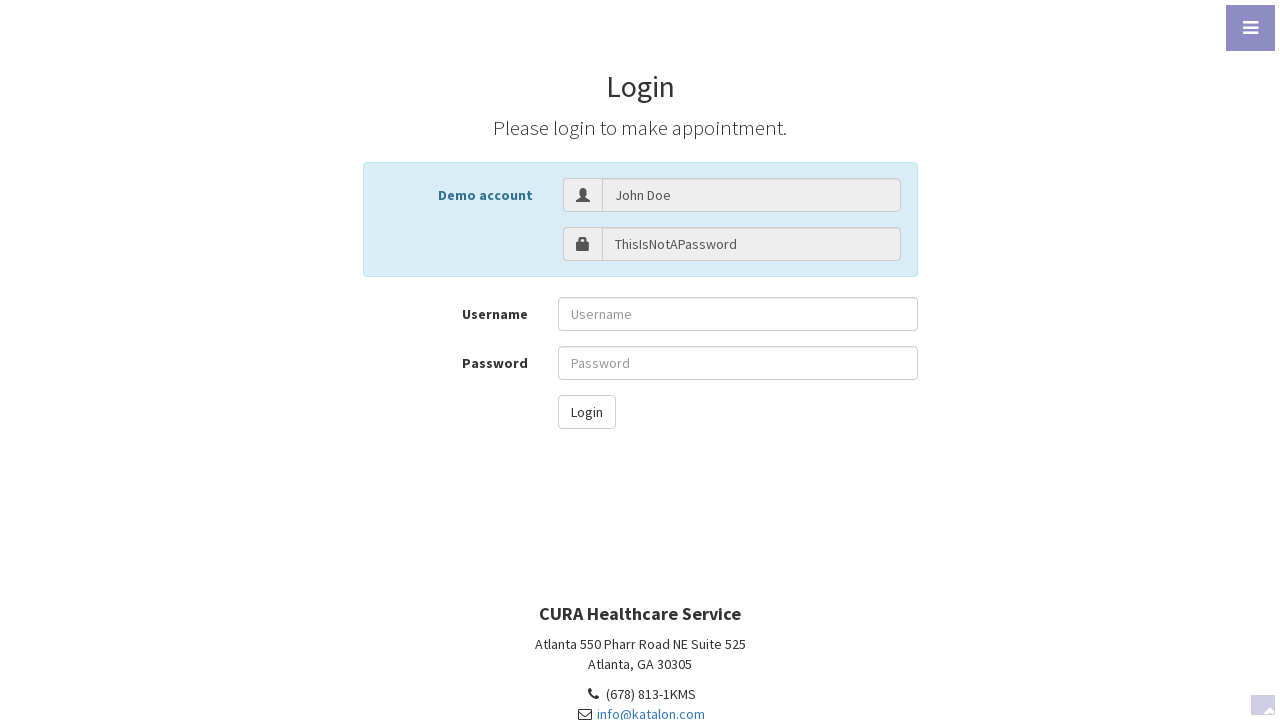

Located all anchor tags on the page
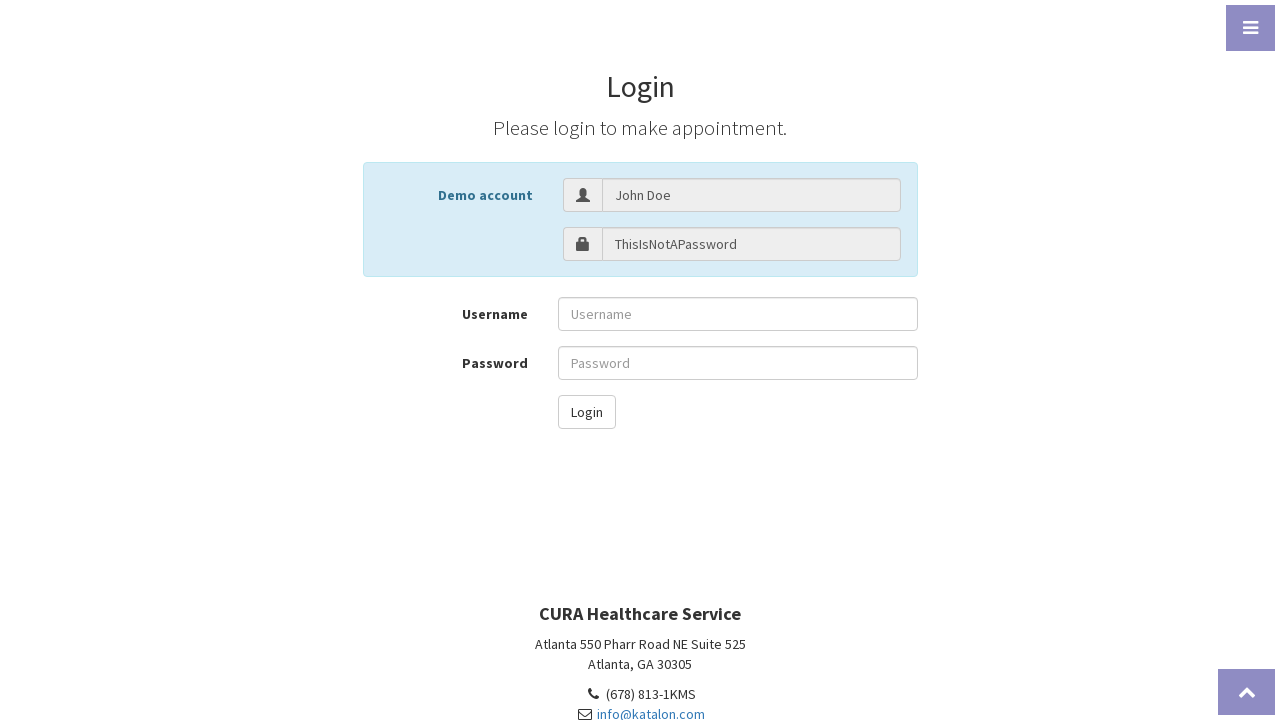

Clicked the 6th anchor tag (index 5) at (640, 323) on a >> nth=5
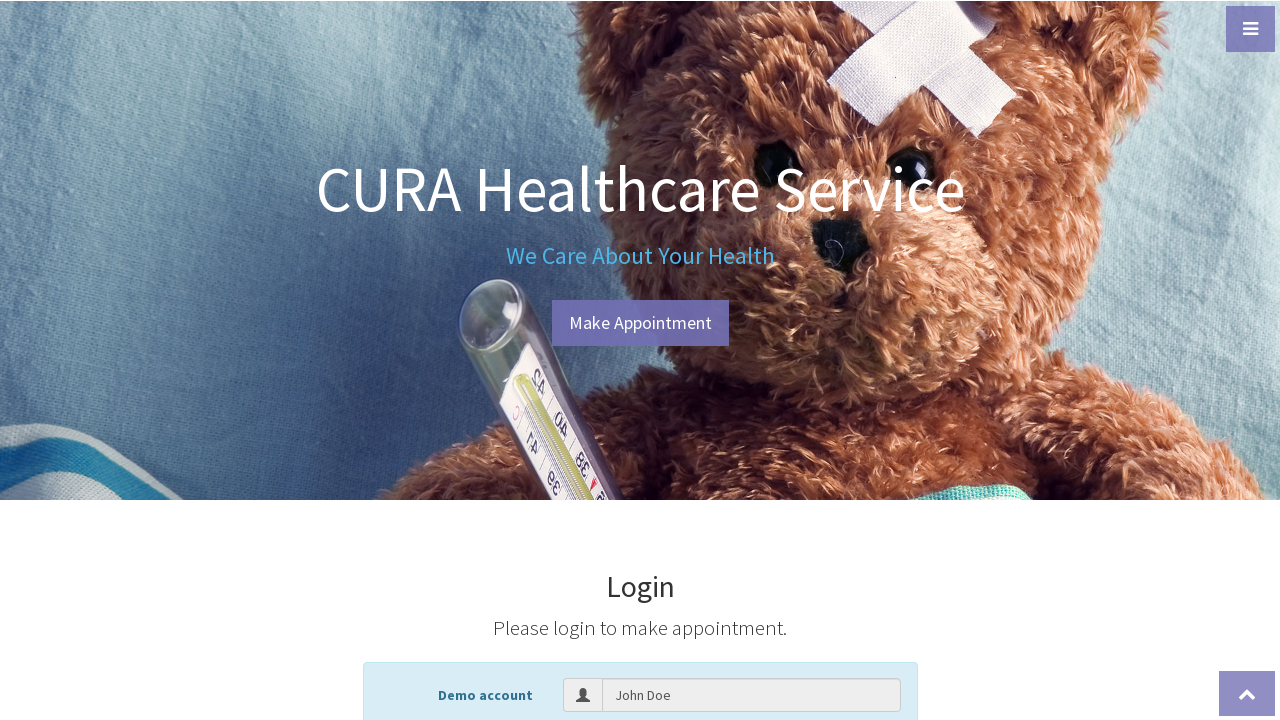

Waited for page navigation to complete (networkidle)
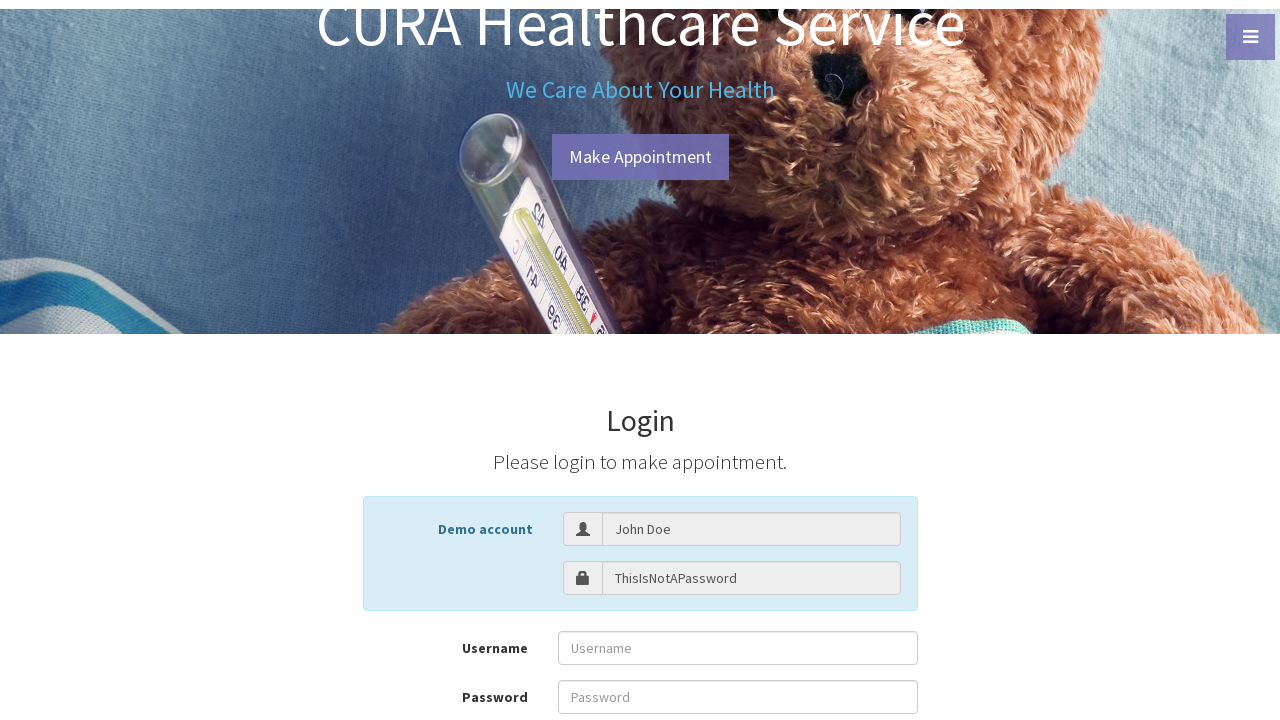

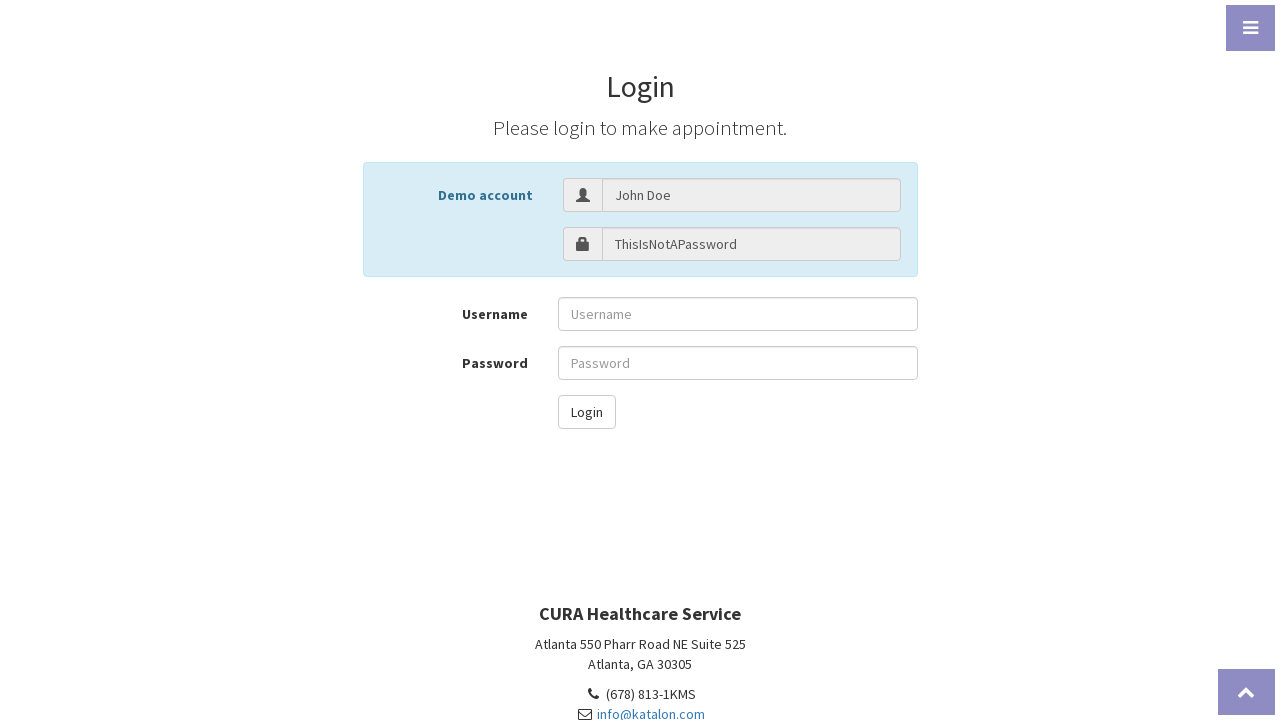